Tests mortgage calculator by filling in home value, down payment, loan amount, and interest rate fields, then submitting the calculation

Starting URL: https://www.mortgagecalculator.org/

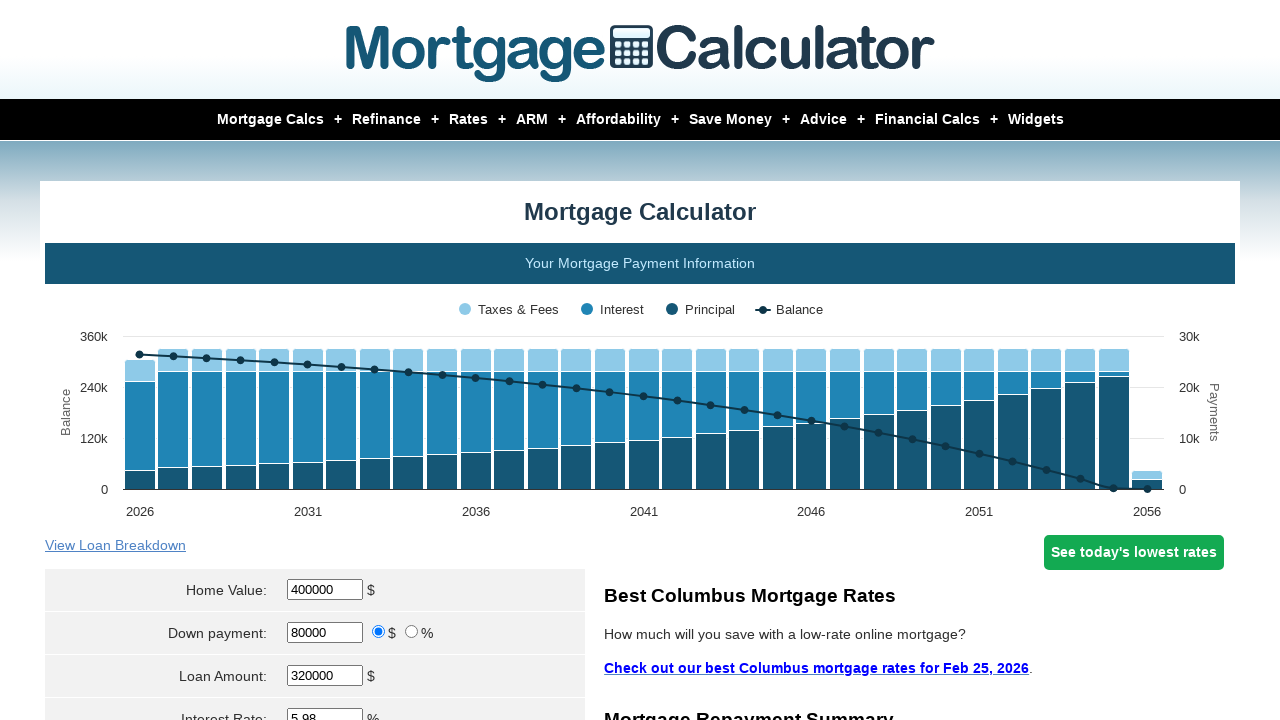

Cleared home value field on #homeval
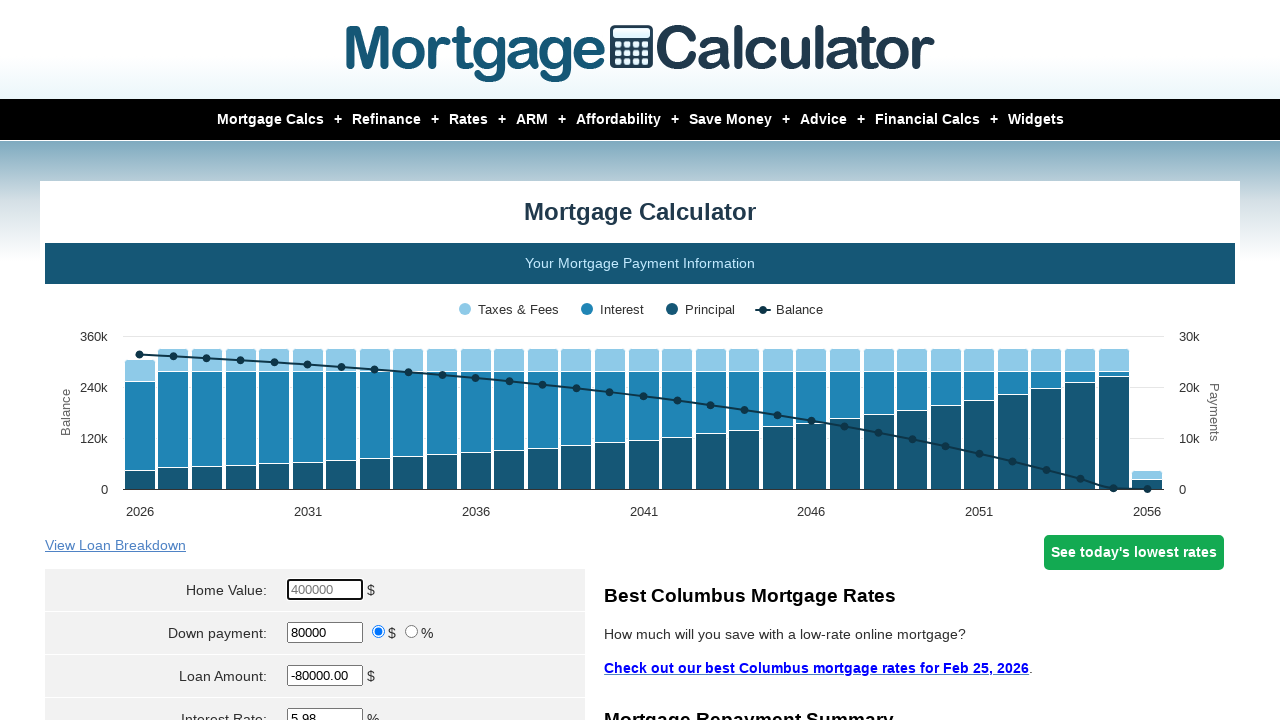

Filled home value field with 100000 on #homeval
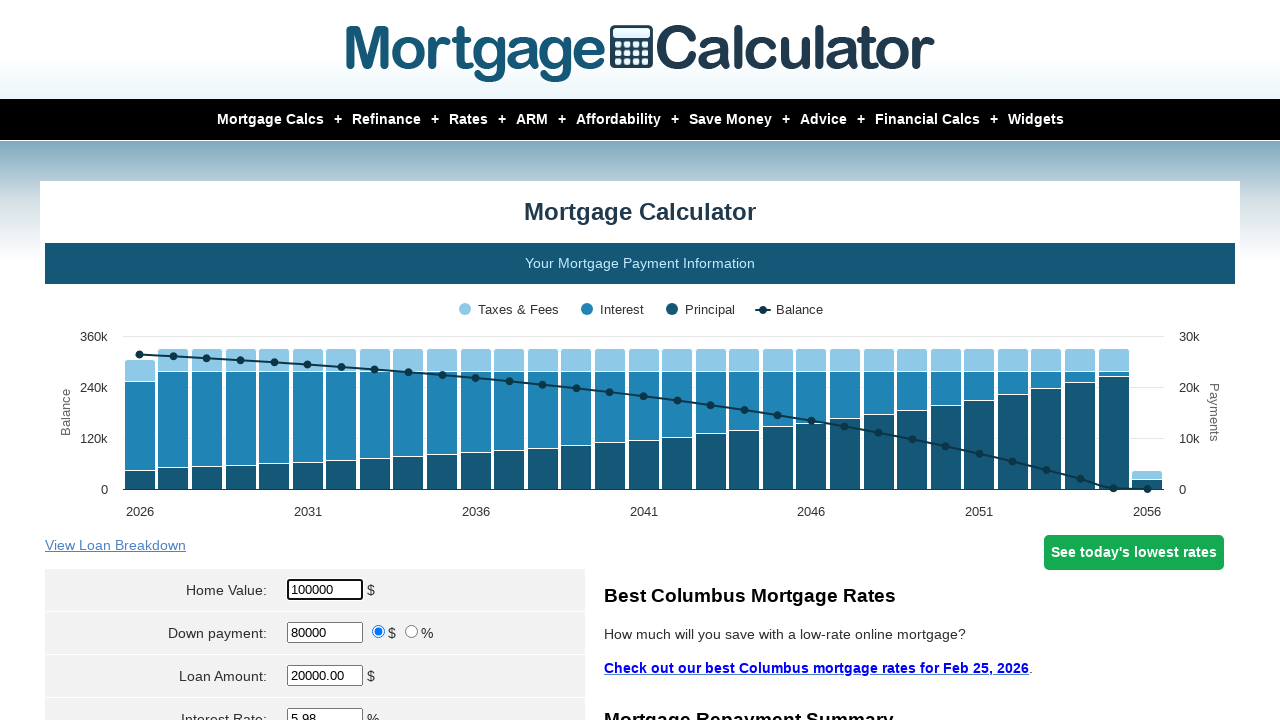

Cleared down payment field on #downpayment
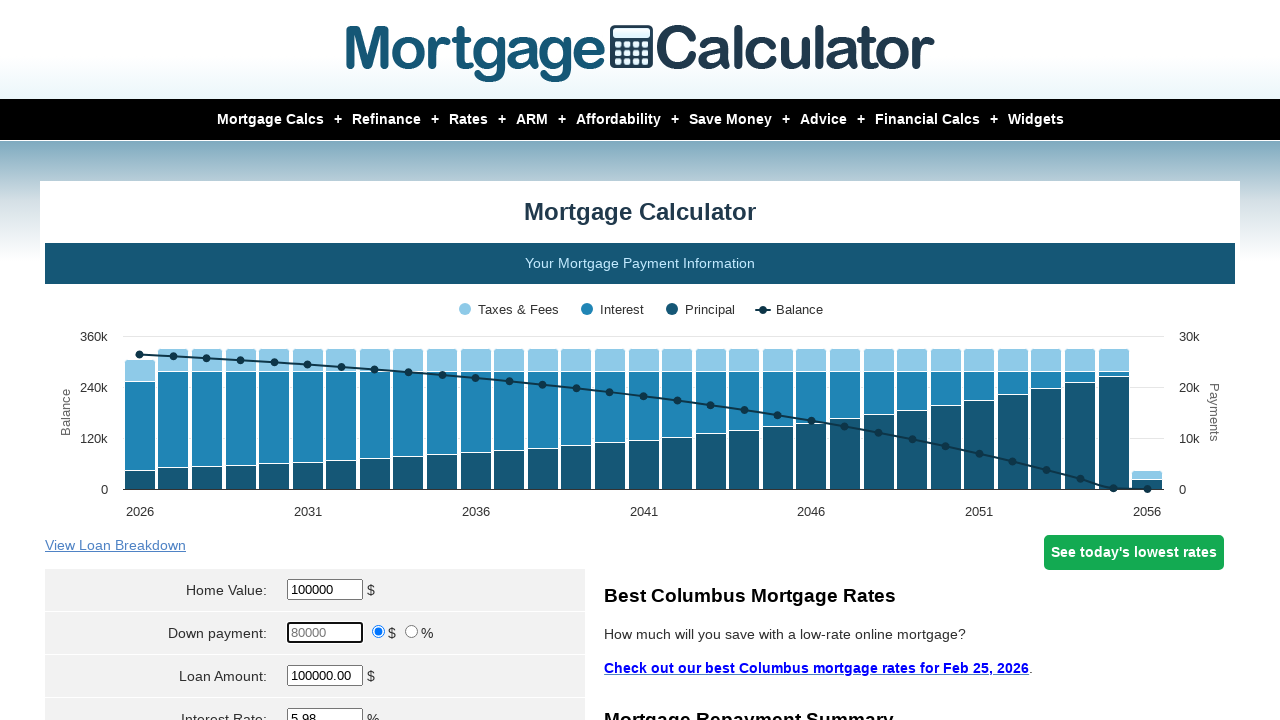

Filled down payment field with 1000 on #downpayment
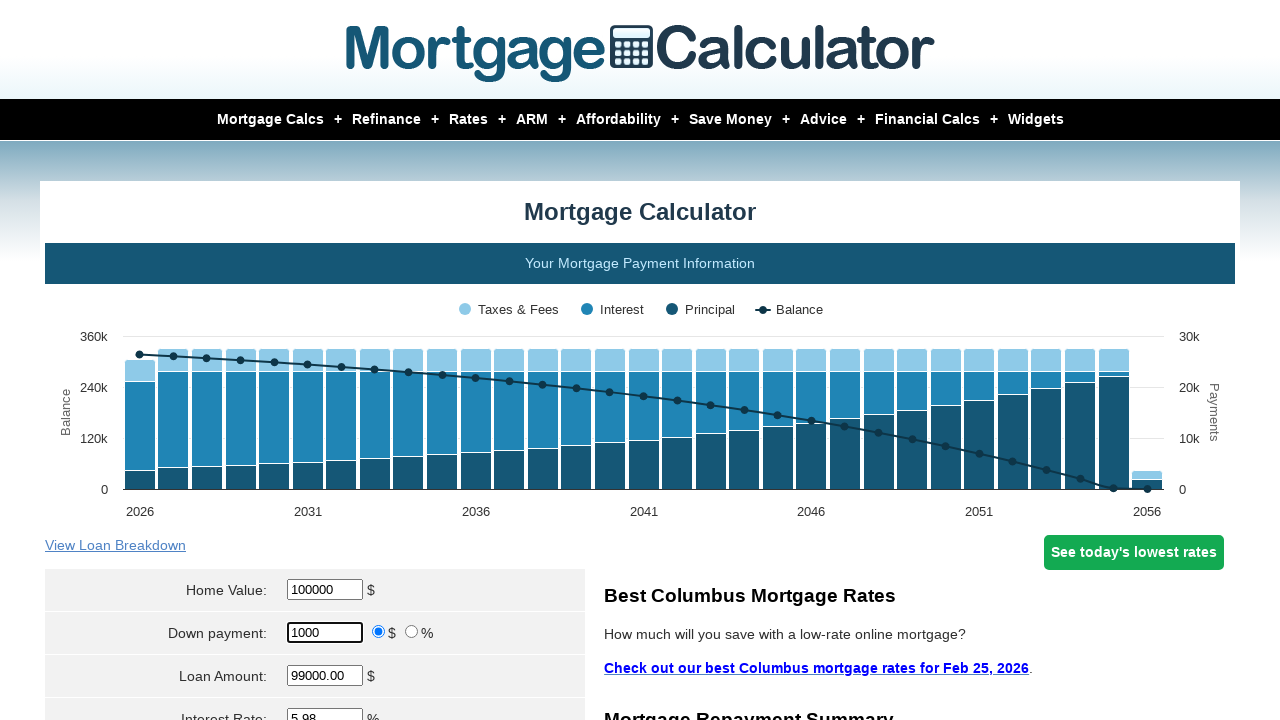

Cleared loan amount field on #loanamt
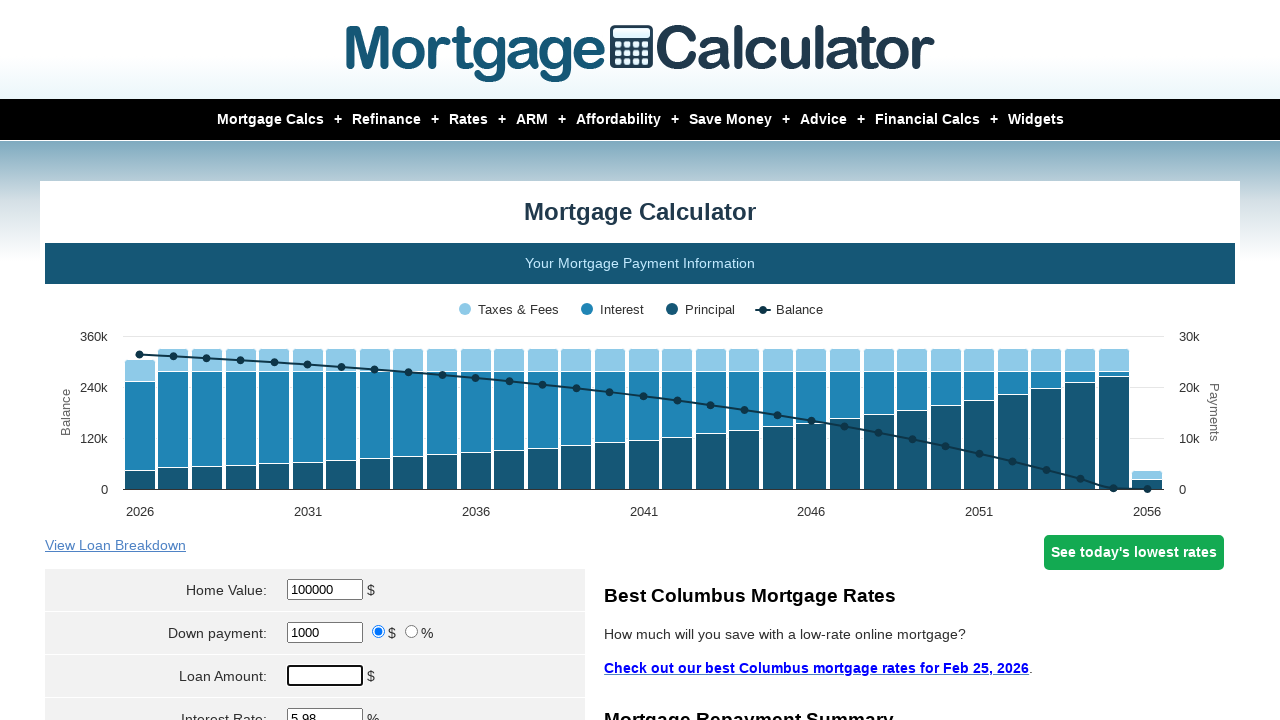

Filled loan amount field with 50000 on #loanamt
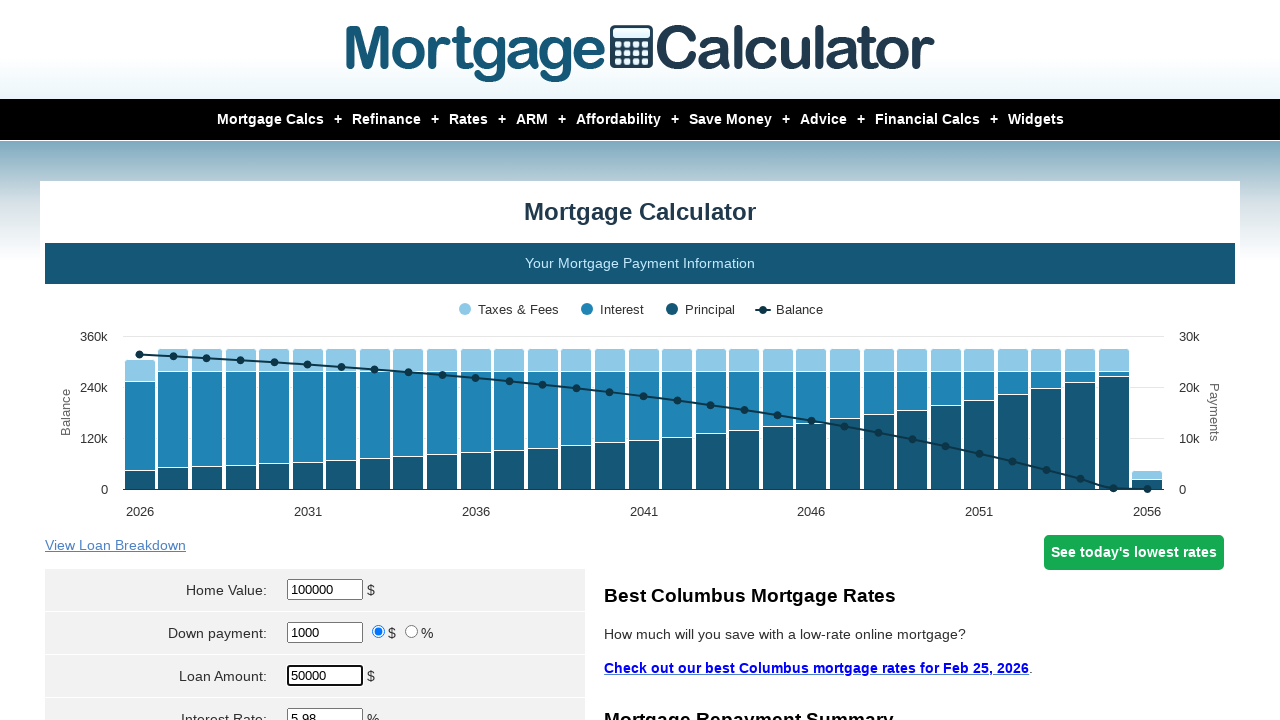

Cleared interest rate field on #intrstsrate
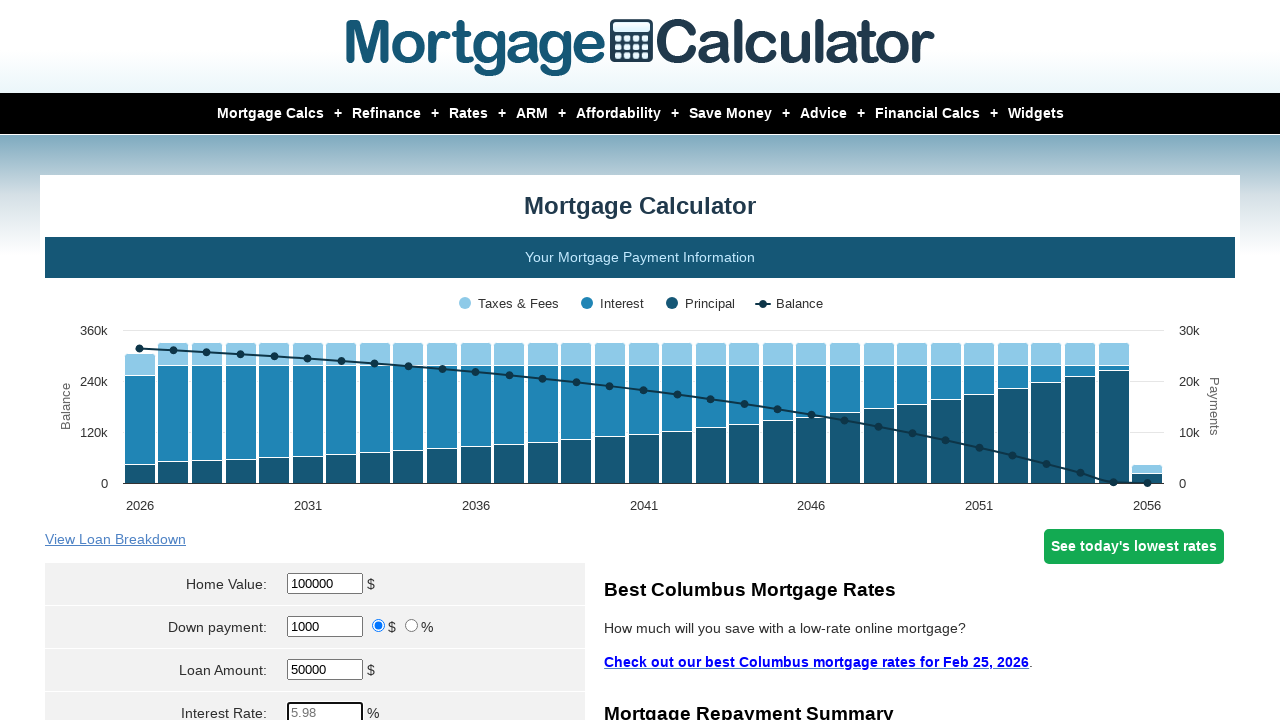

Filled interest rate field with 5 on #intrstsrate
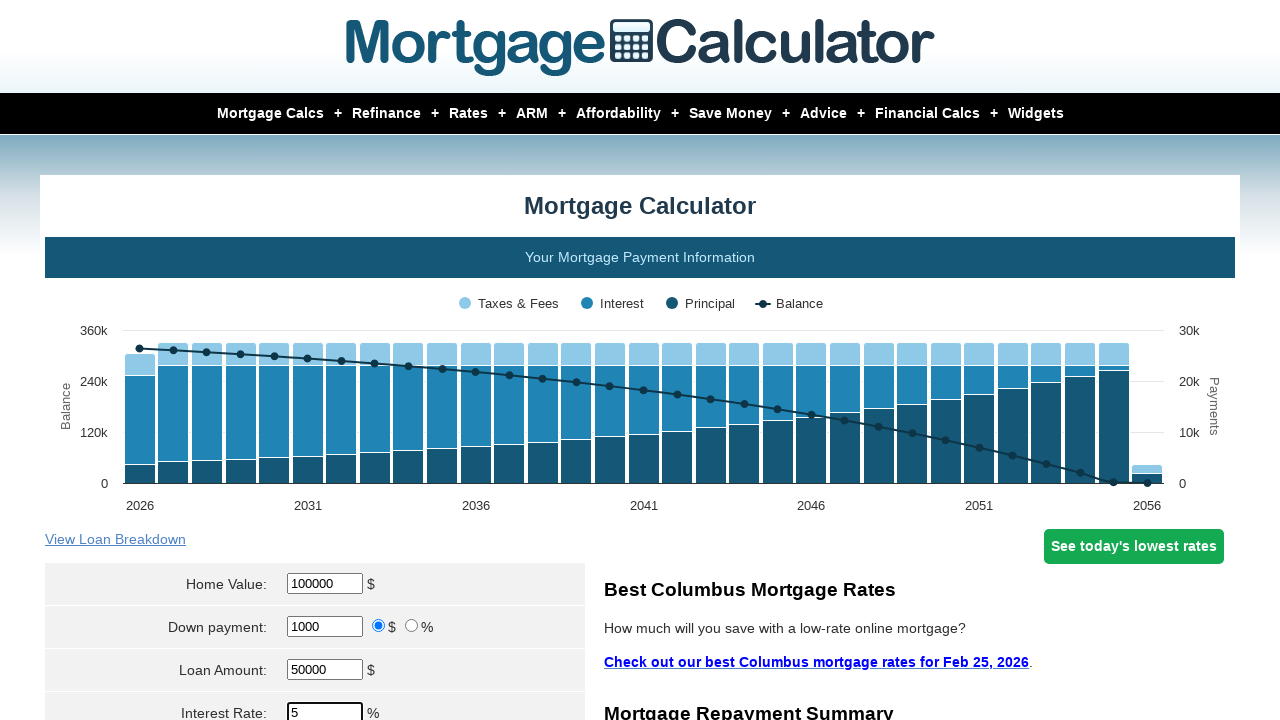

Clicked Calculate button to submit mortgage calculation at (315, 360) on input[name='cal'][value='Calculate']
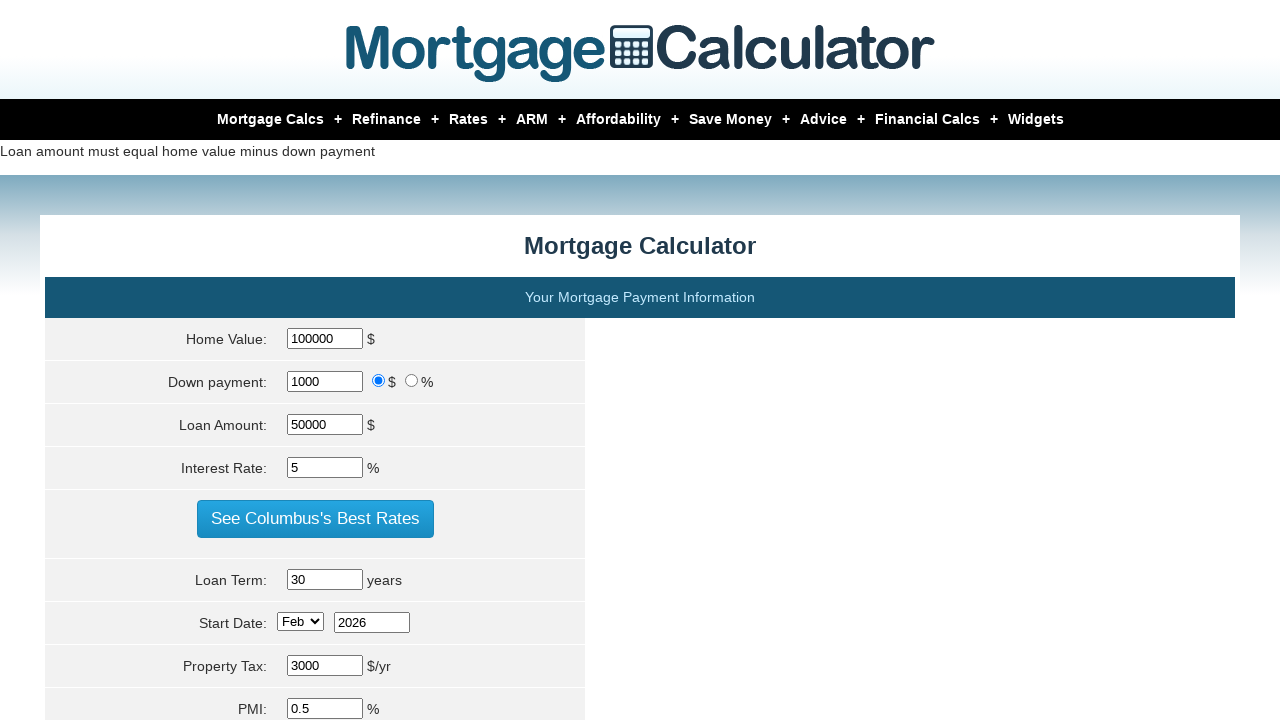

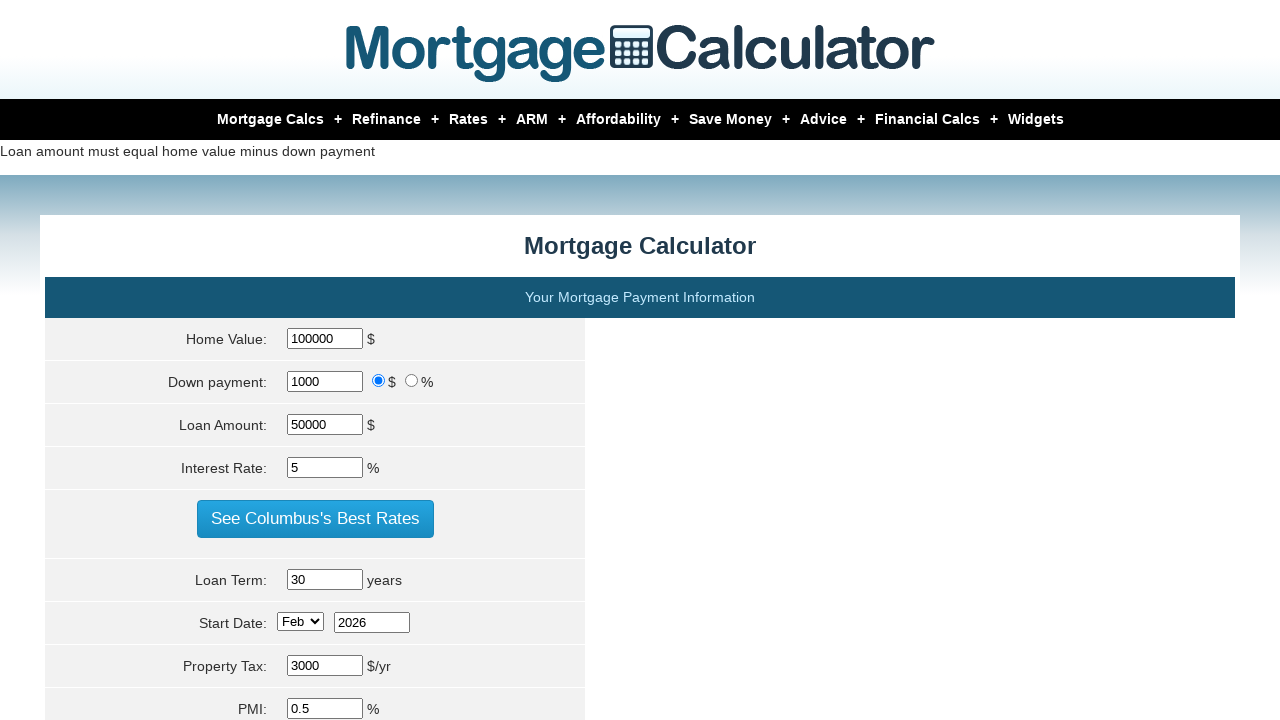